Navigates to the OrangeHRM demo site and verifies the page title is "OrangeHRM"

Starting URL: https://opensource-demo.orangehrmlive.com/

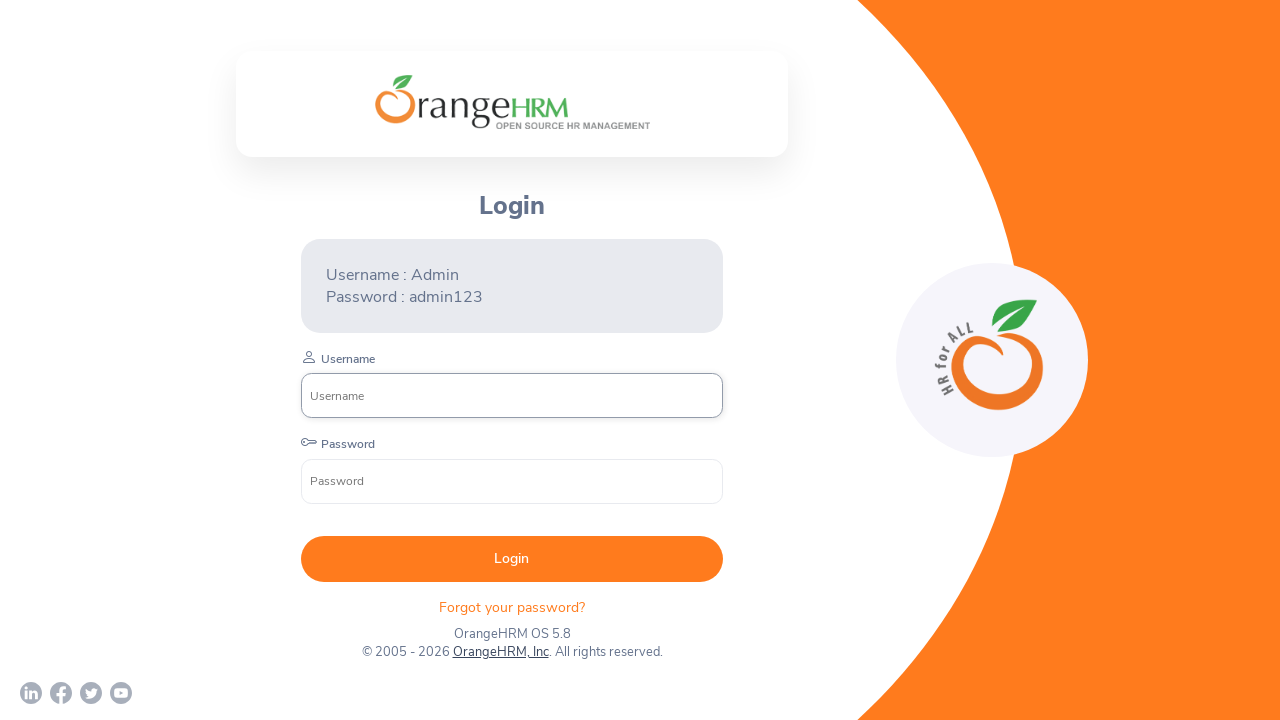

Navigated to OrangeHRM demo site
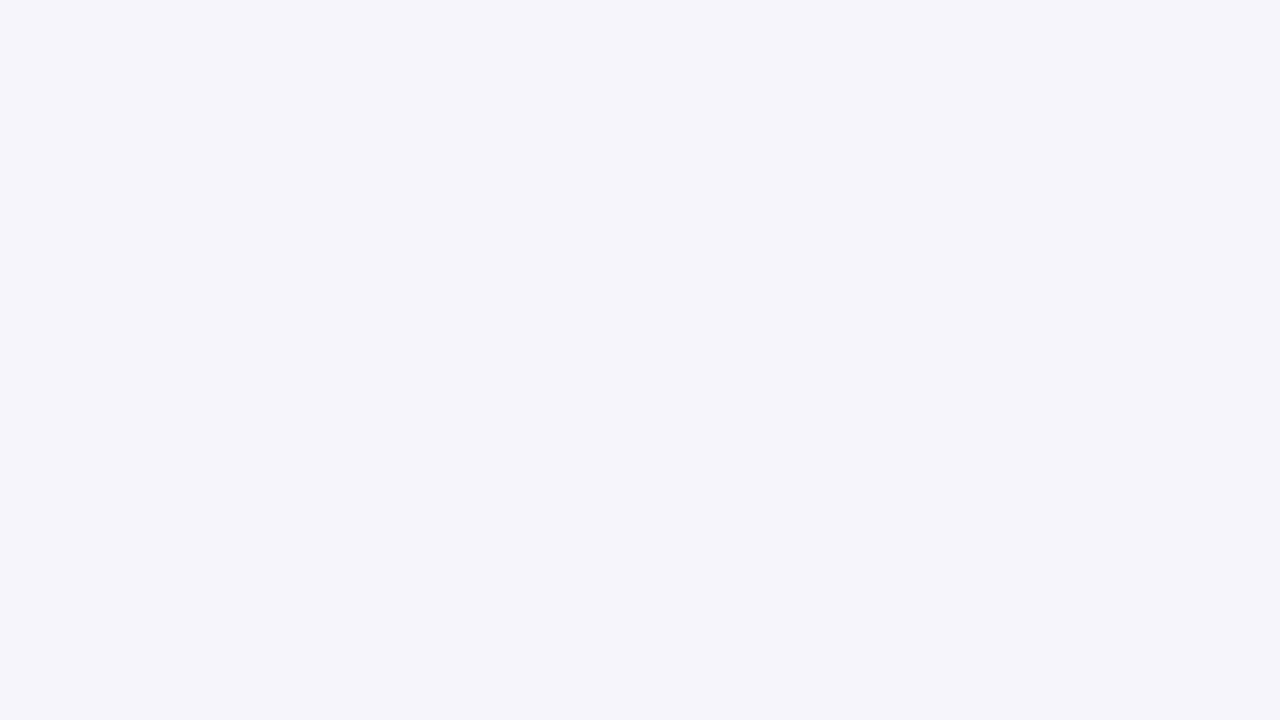

Page fully loaded (domcontentloaded)
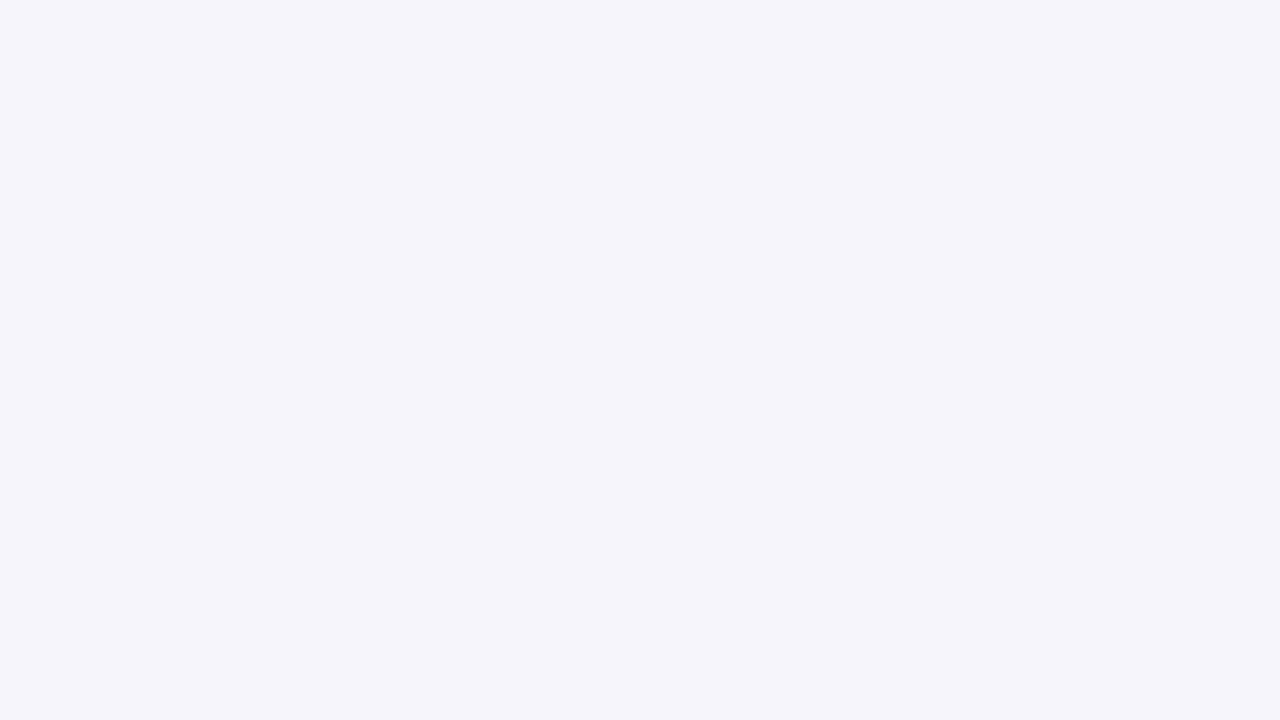

Verified page title is 'OrangeHRM'
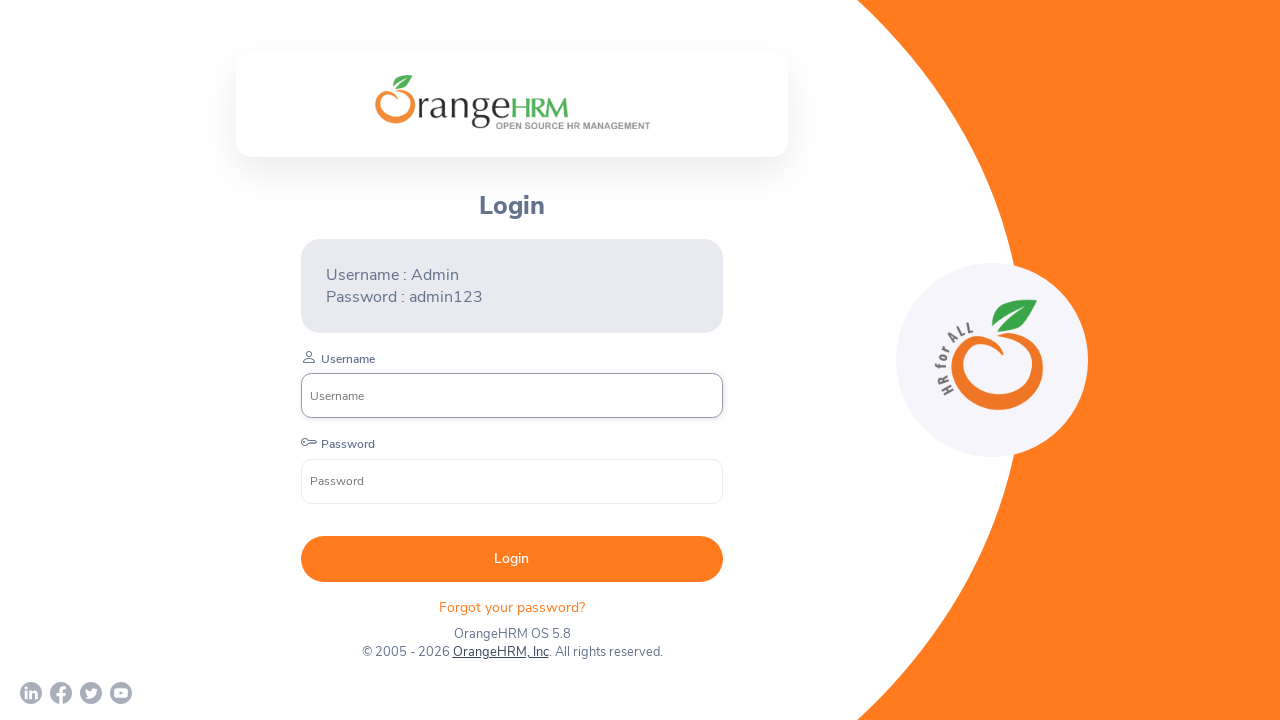

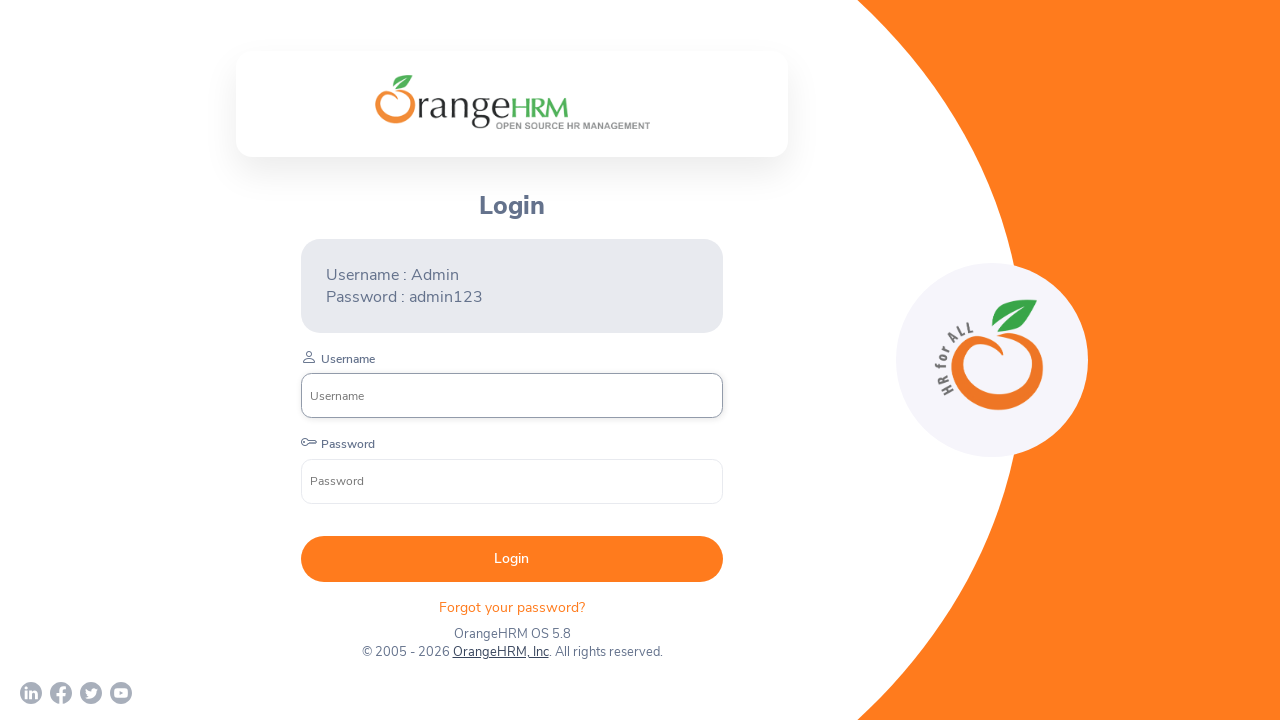